Tests GitHub search functionality by searching for "nightwatch" repository and verifying search results

Starting URL: https://github.com/search

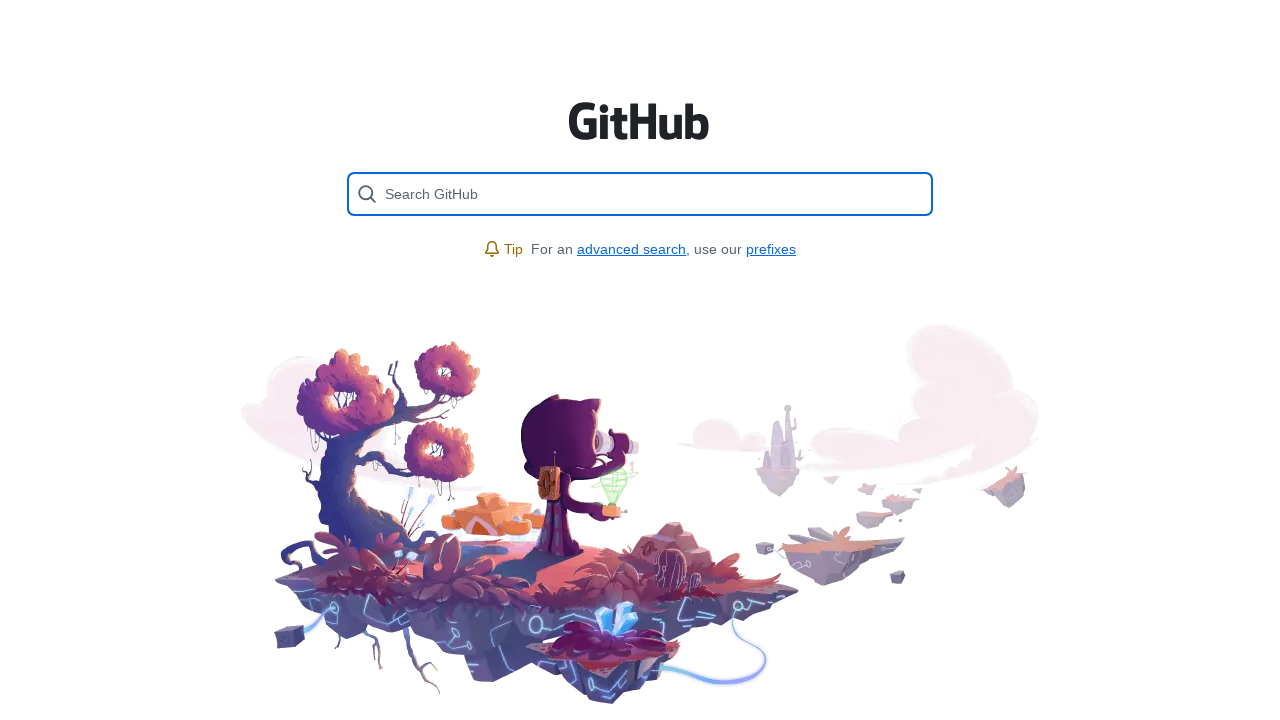

Filled search input with 'nightwatch' on [placeholder='Search GitHub']
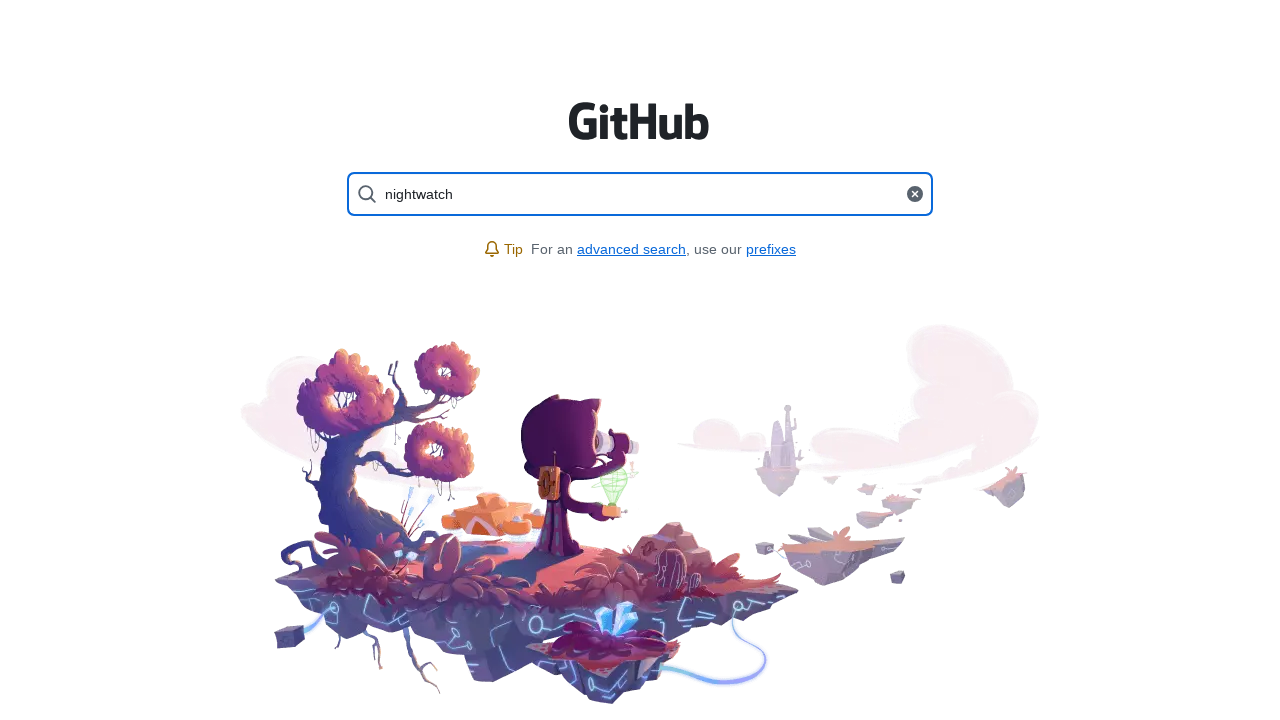

Pressed Enter to submit search for nightwatch on [placeholder='Search GitHub']
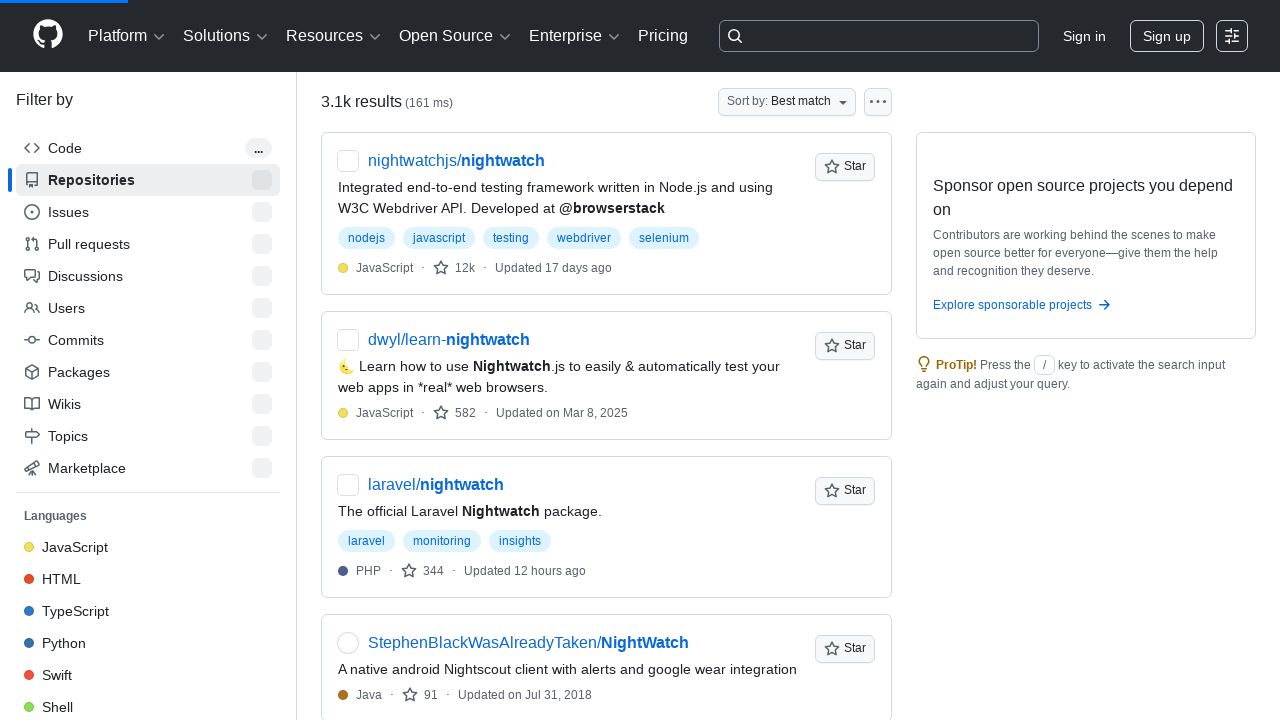

Search button became visible
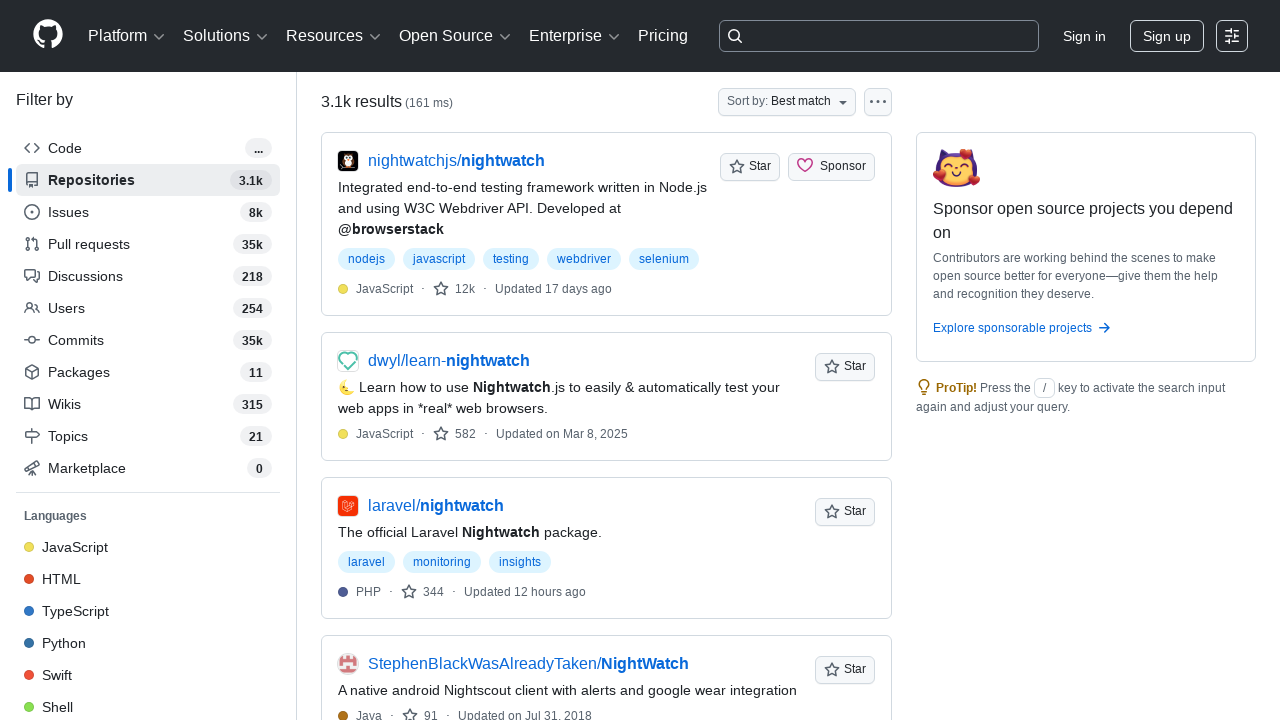

Search results loaded for nightwatch repository
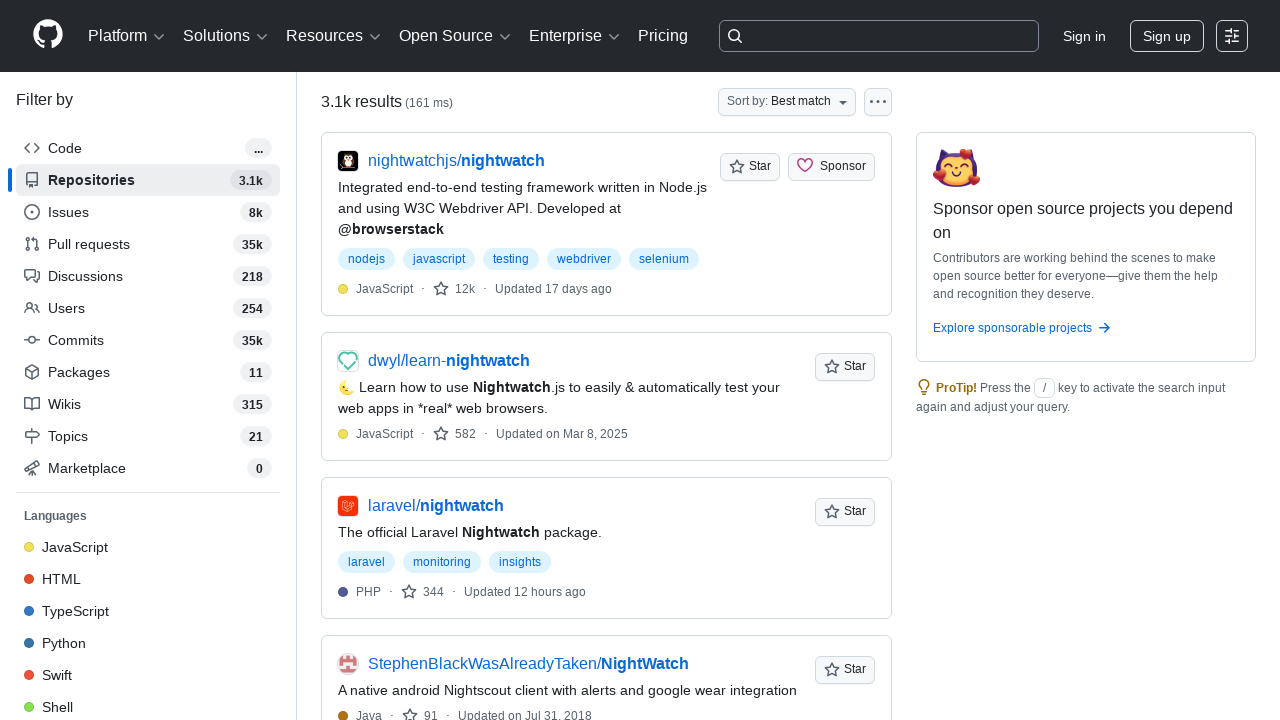

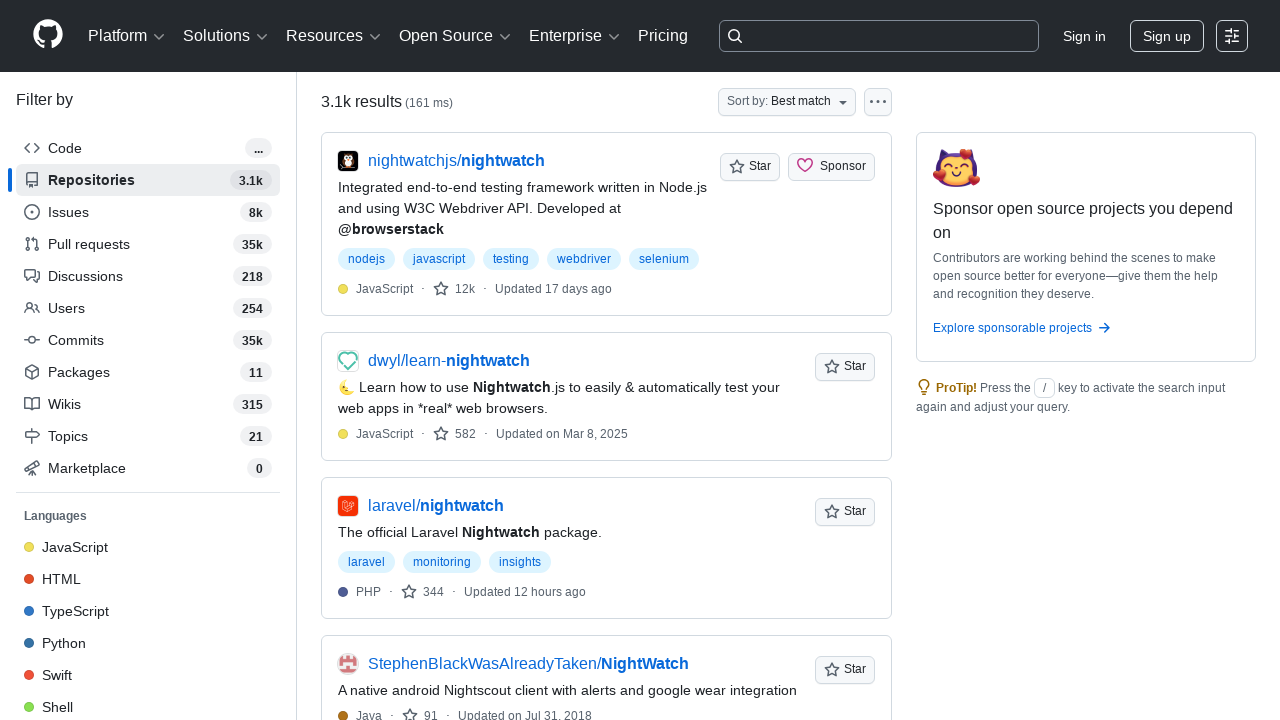